Tests getting the outer and inner HTML content of a dropdown menu element

Starting URL: https://webdriver.io/

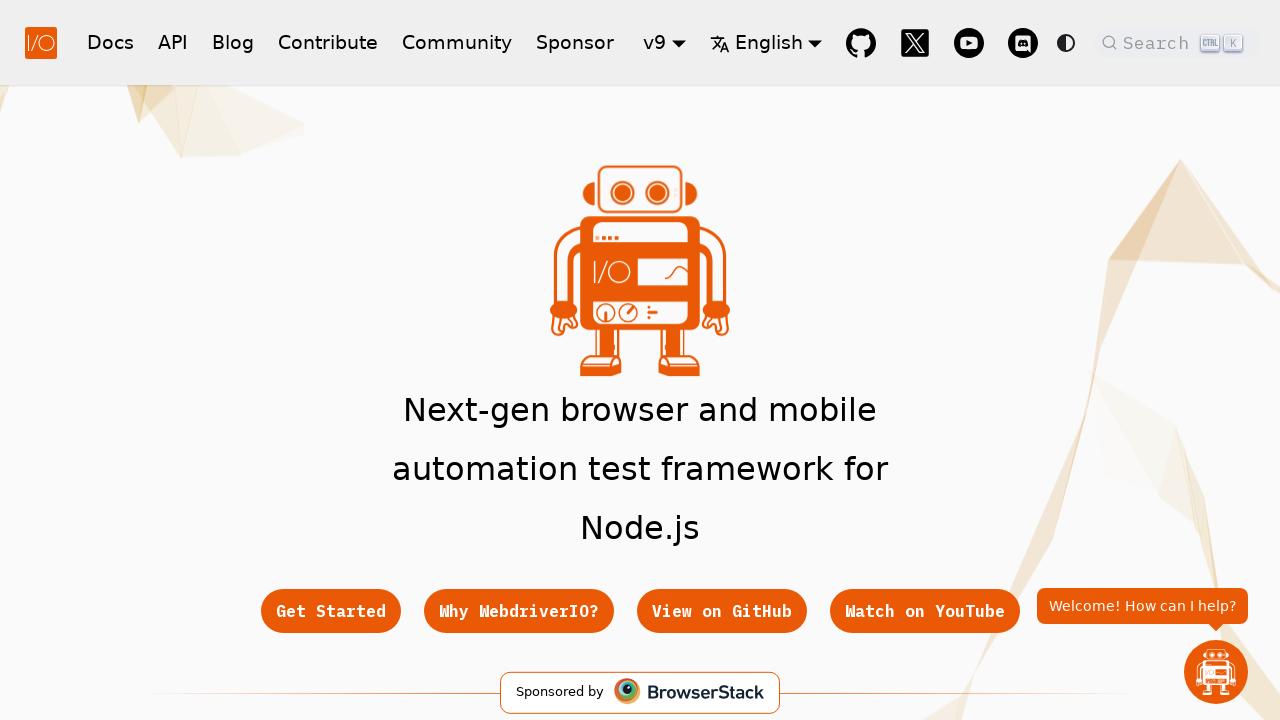

Located the first dropdown menu element
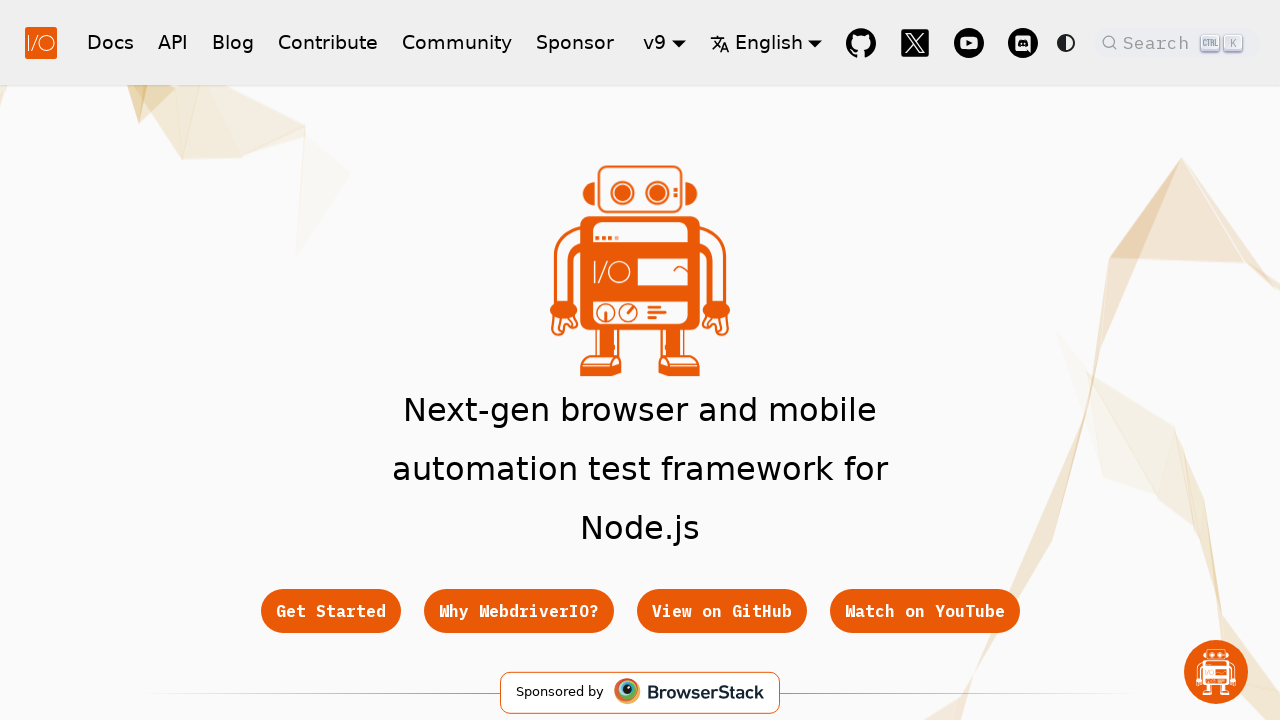

Retrieved outer HTML content of dropdown menu element
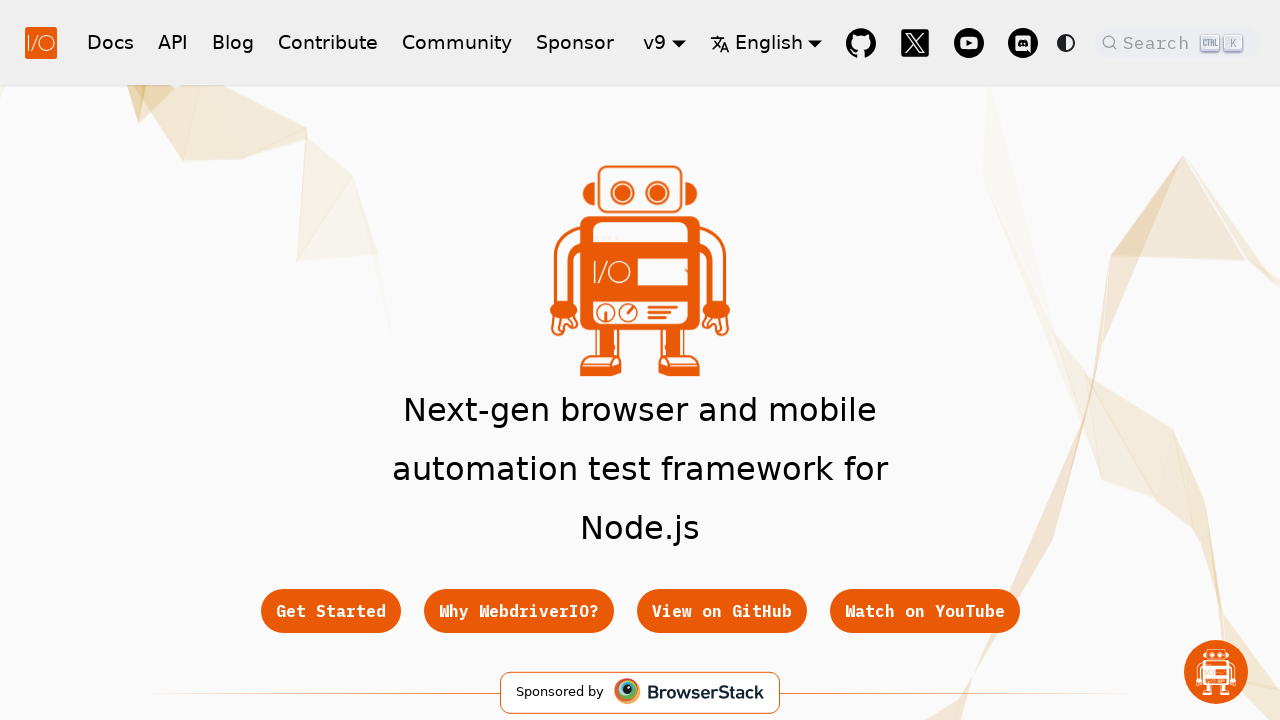

Printed outer HTML to console
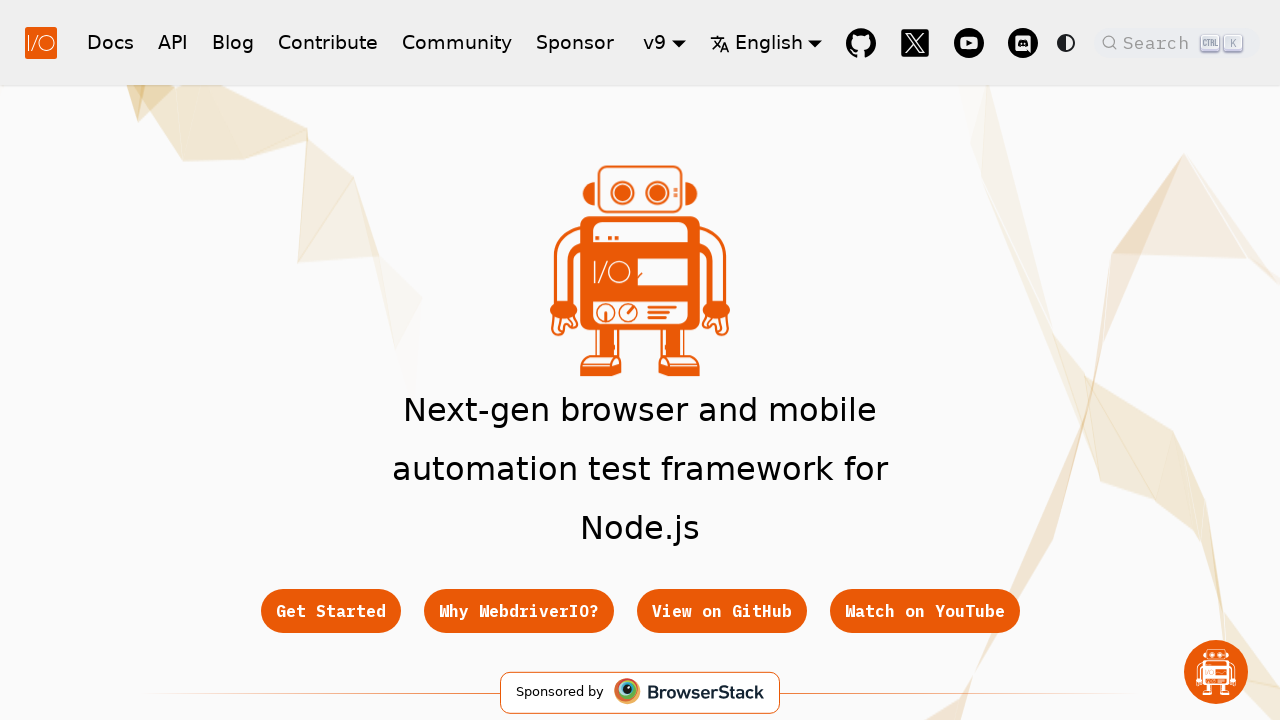

Retrieved inner HTML content of dropdown menu element
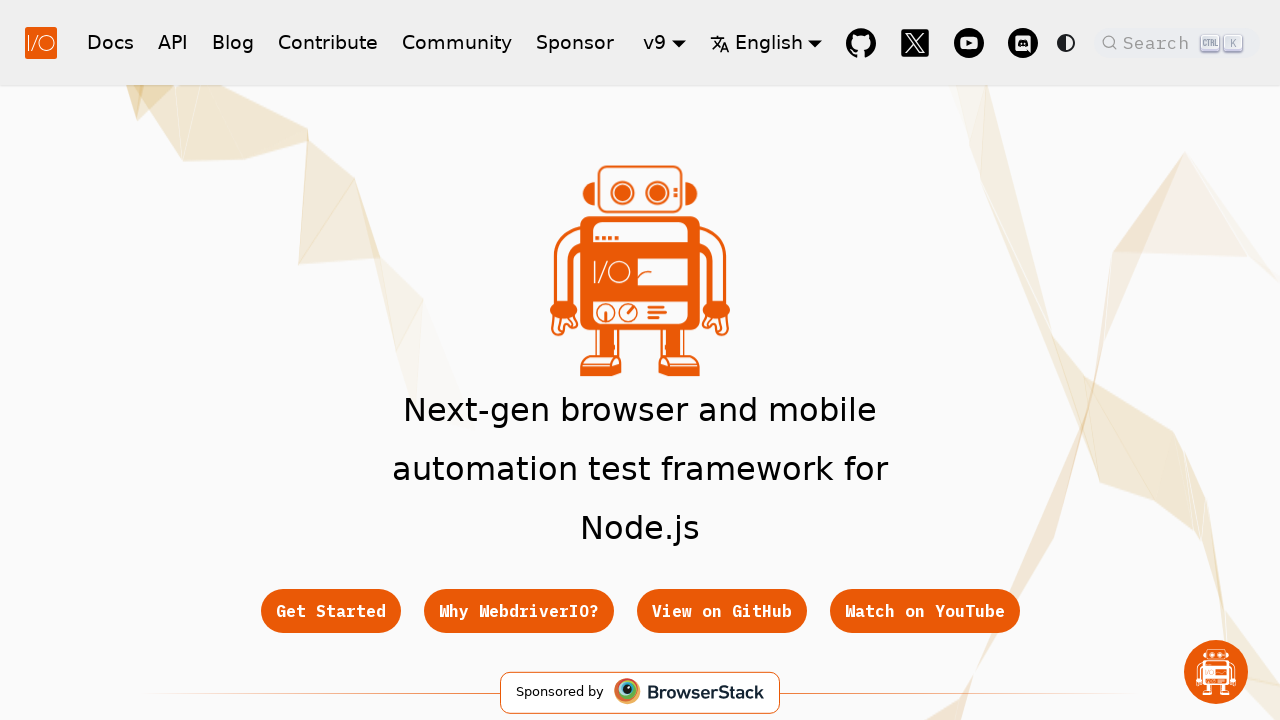

Printed inner HTML to console
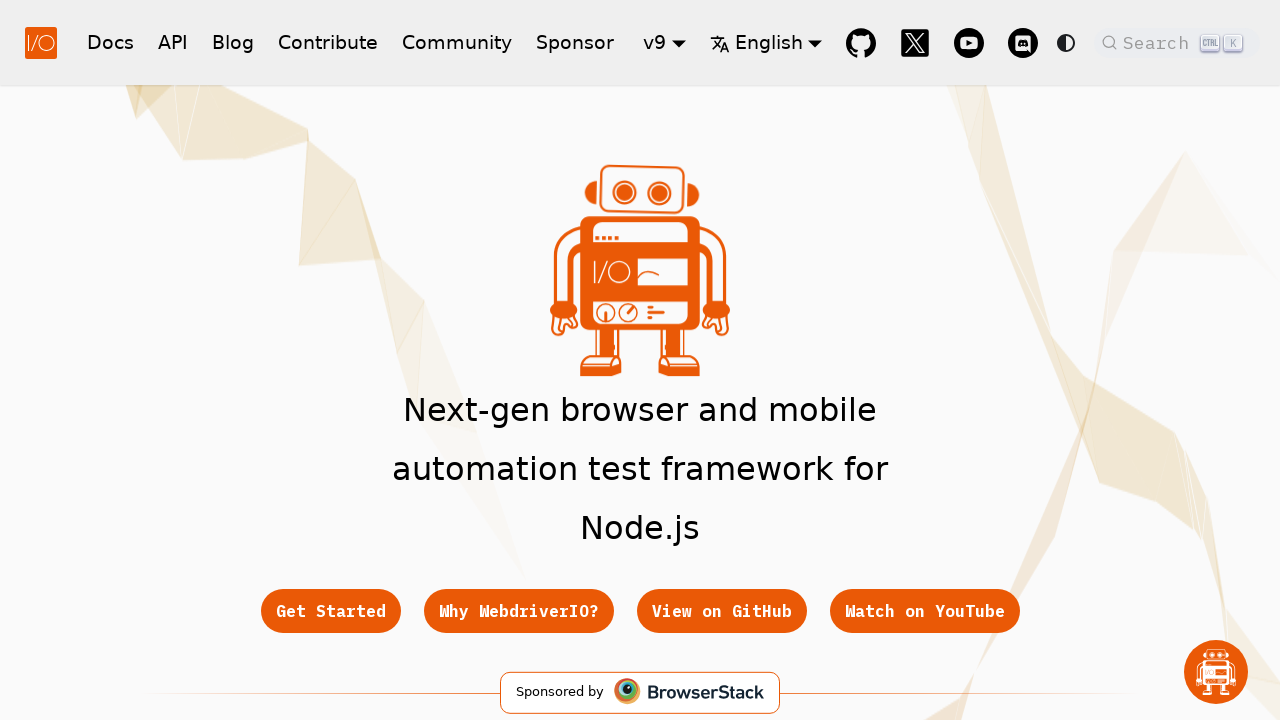

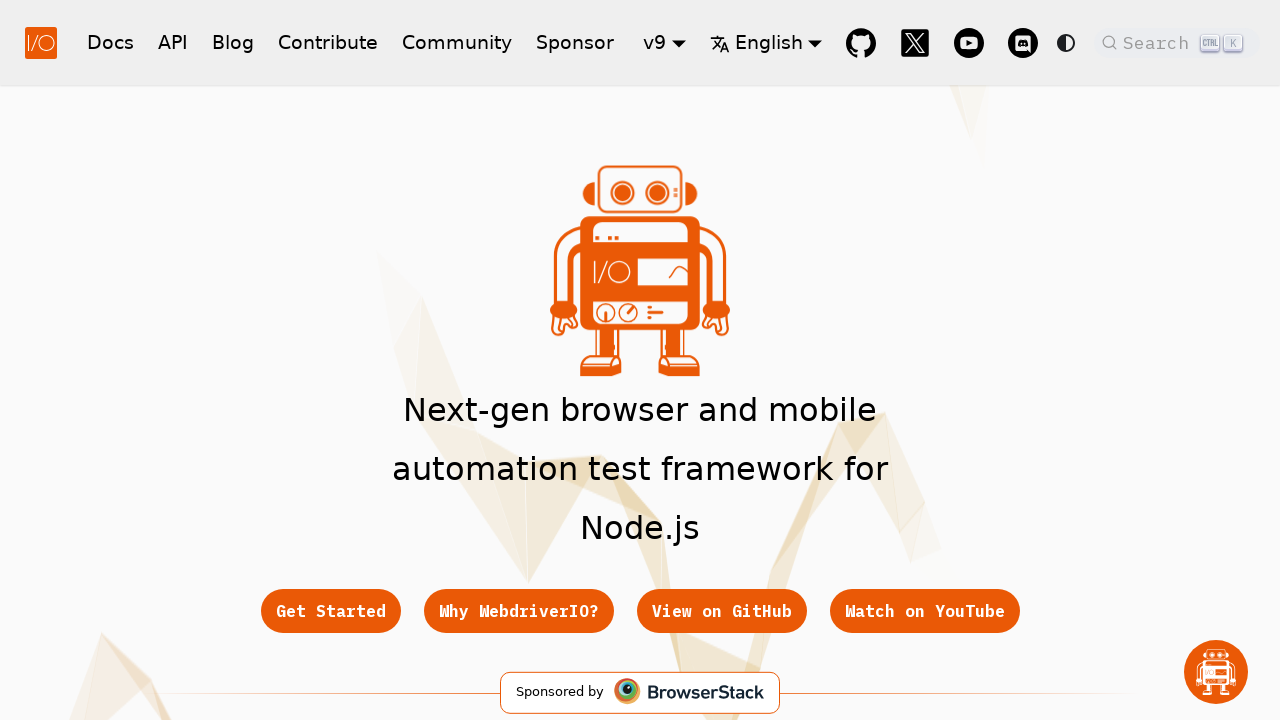